Demonstrates adding jQuery Growl notifications to a web page for debugging purposes, showing different types of notification messages

Starting URL: http://the-internet.herokuapp.com/

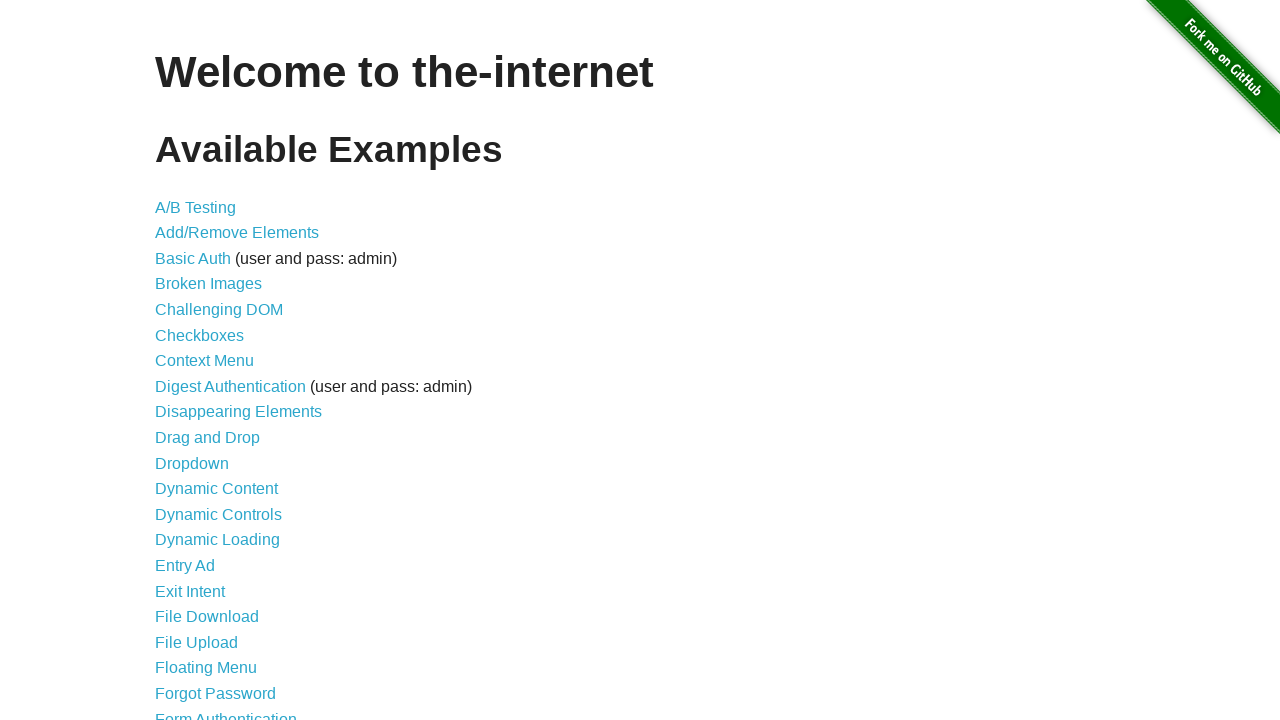

Checked for jQuery and injected it if missing
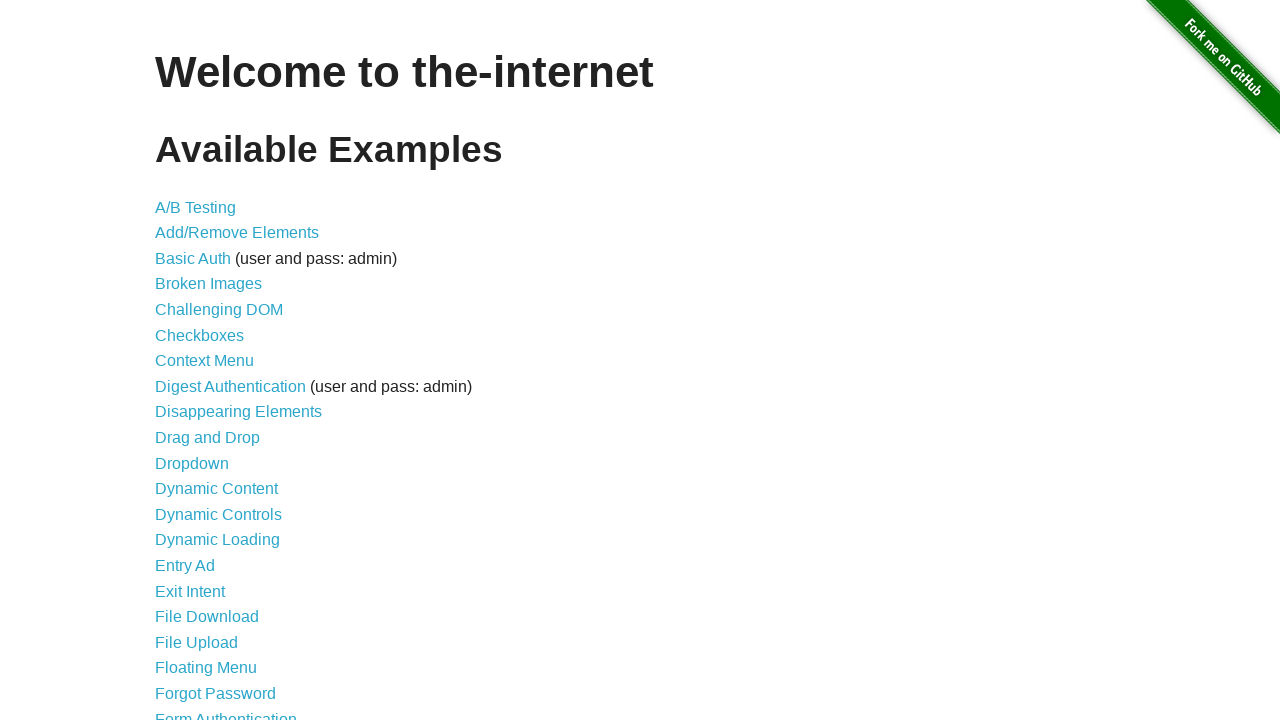

Loaded jquery-growl JavaScript library
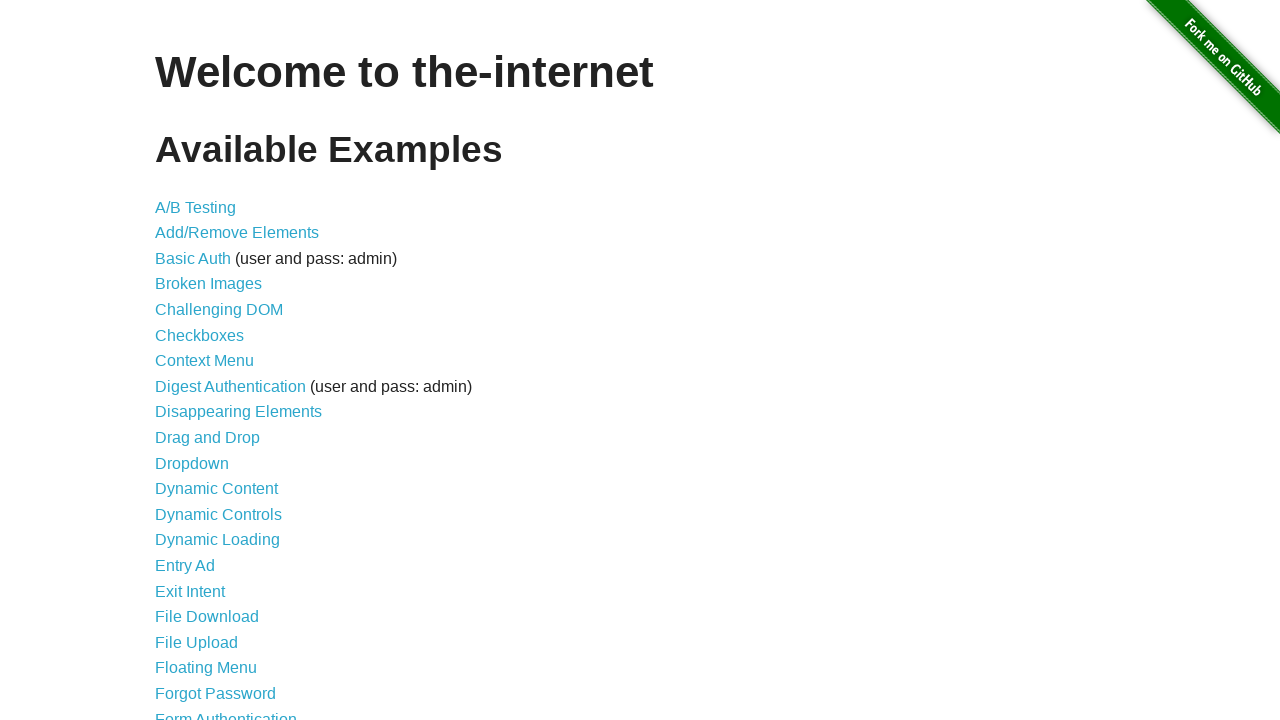

Added jquery-growl stylesheet to page
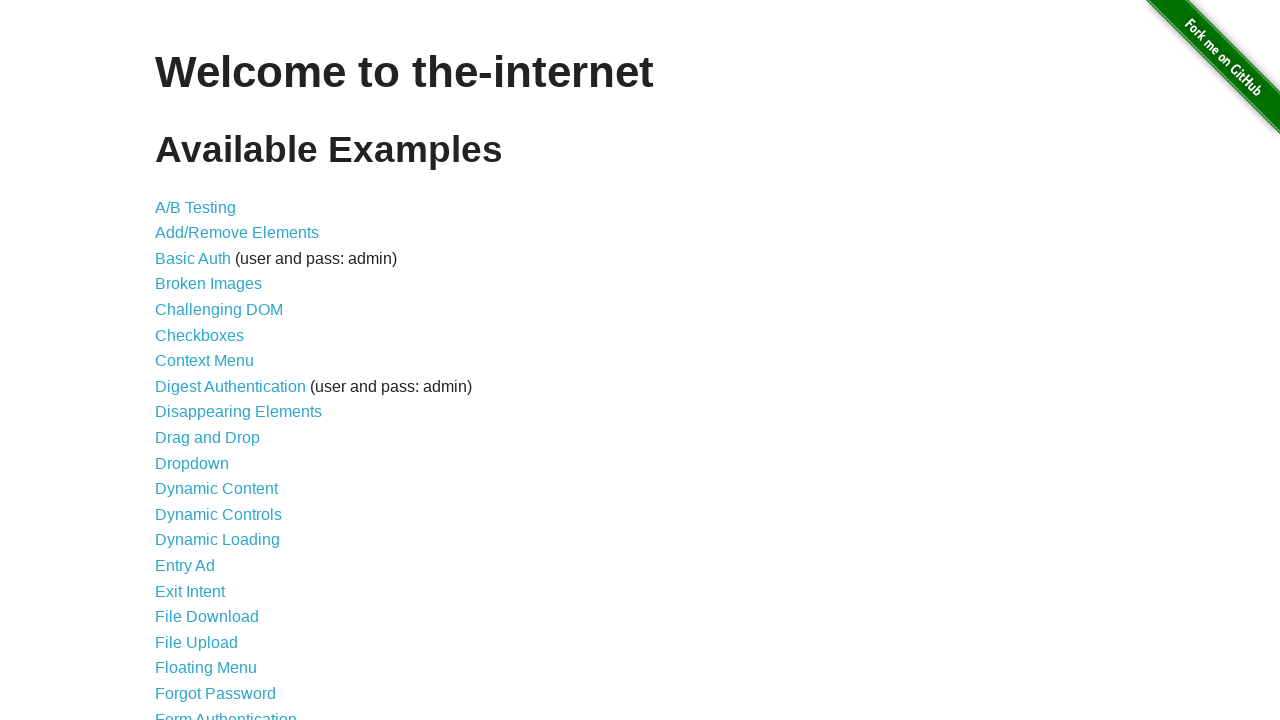

Waited 5 seconds for resources to load
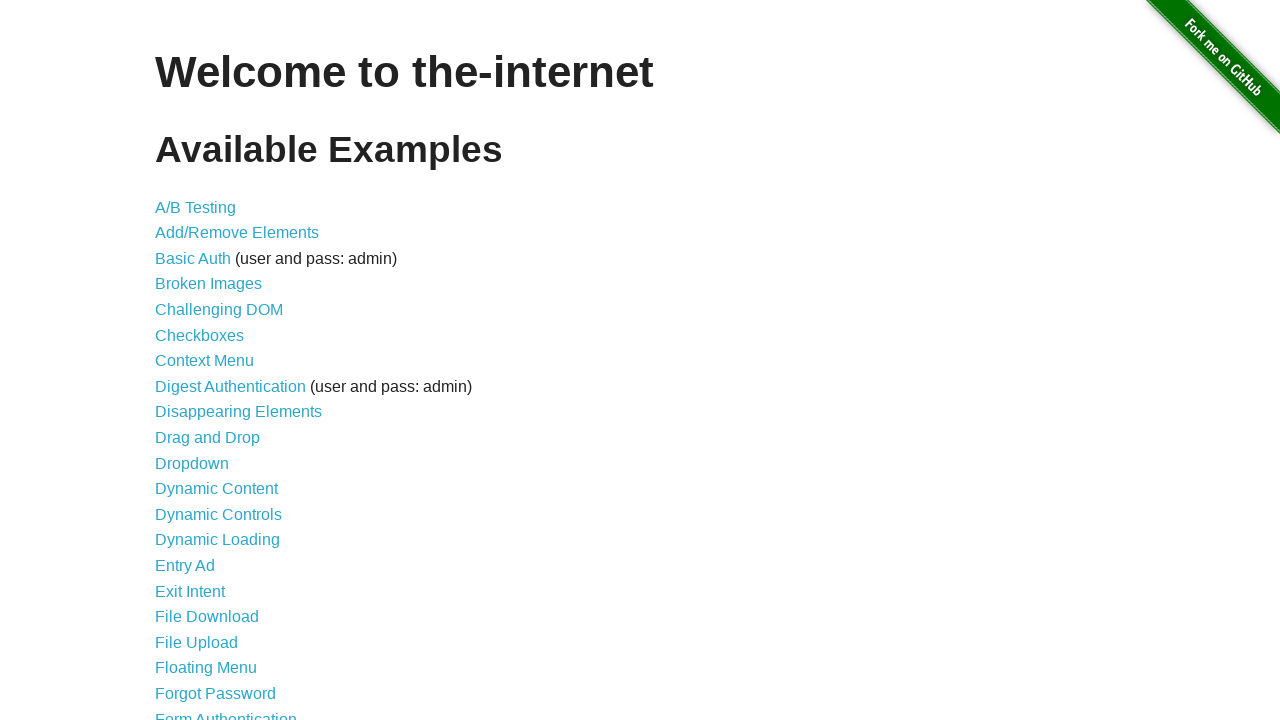

Displayed basic jQuery Growl notification with GET title
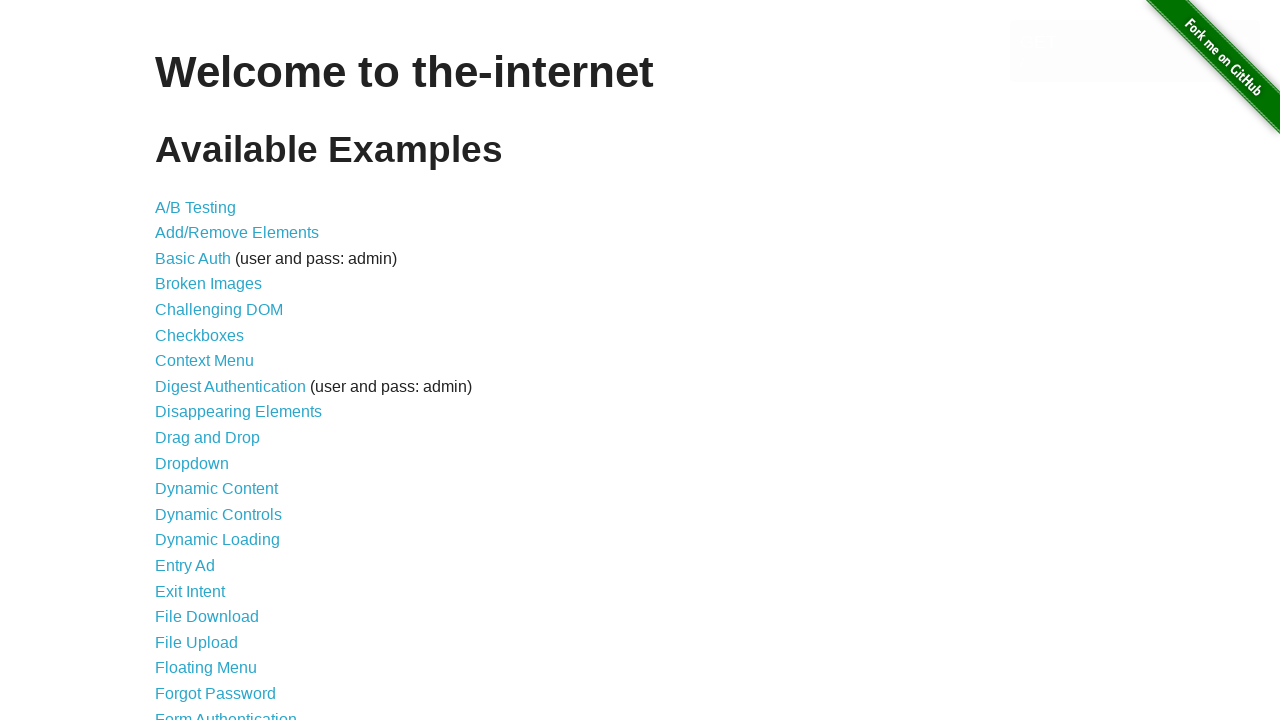

Waited 5 seconds to view GET notification
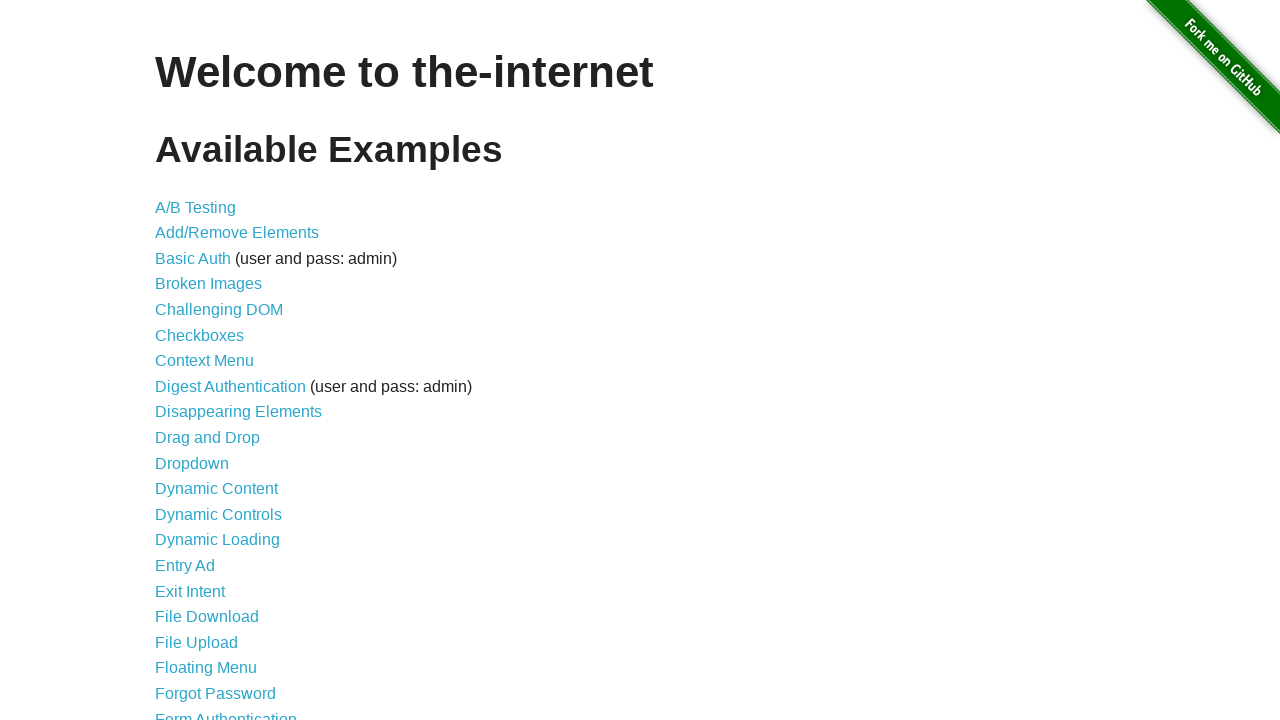

Displayed error notification with jQuery Growl
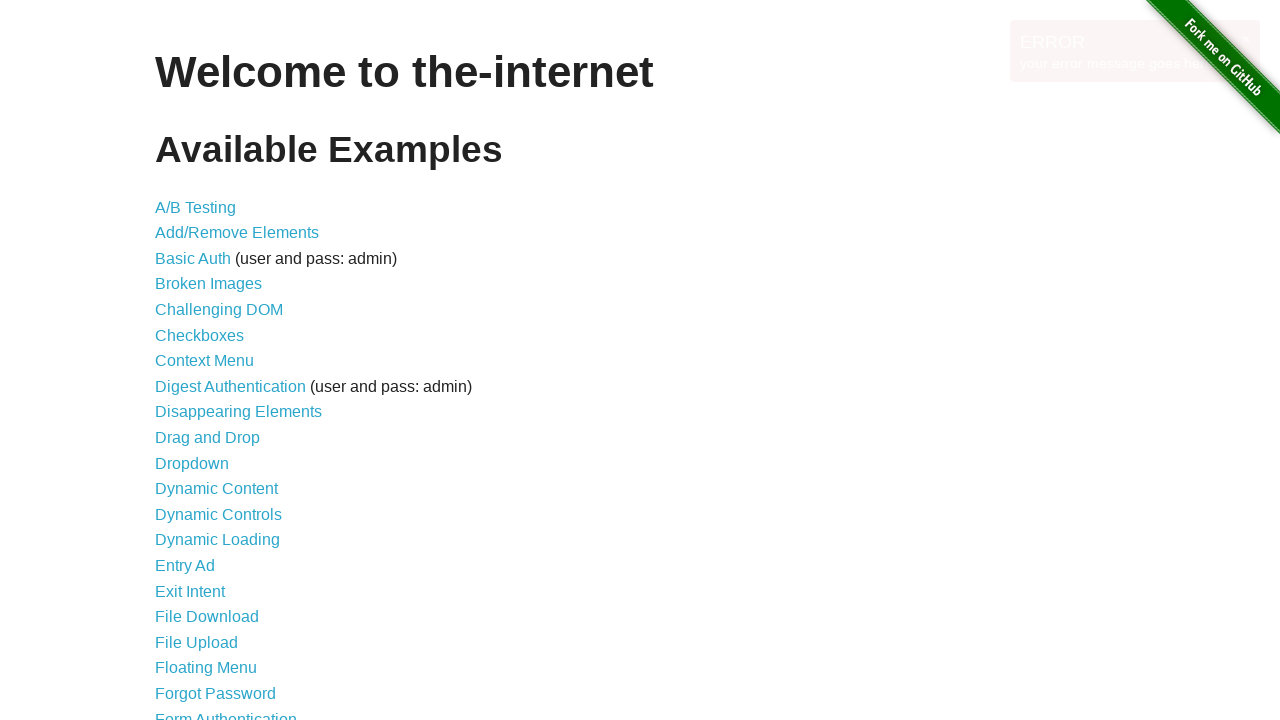

Displayed notice notification with jQuery Growl
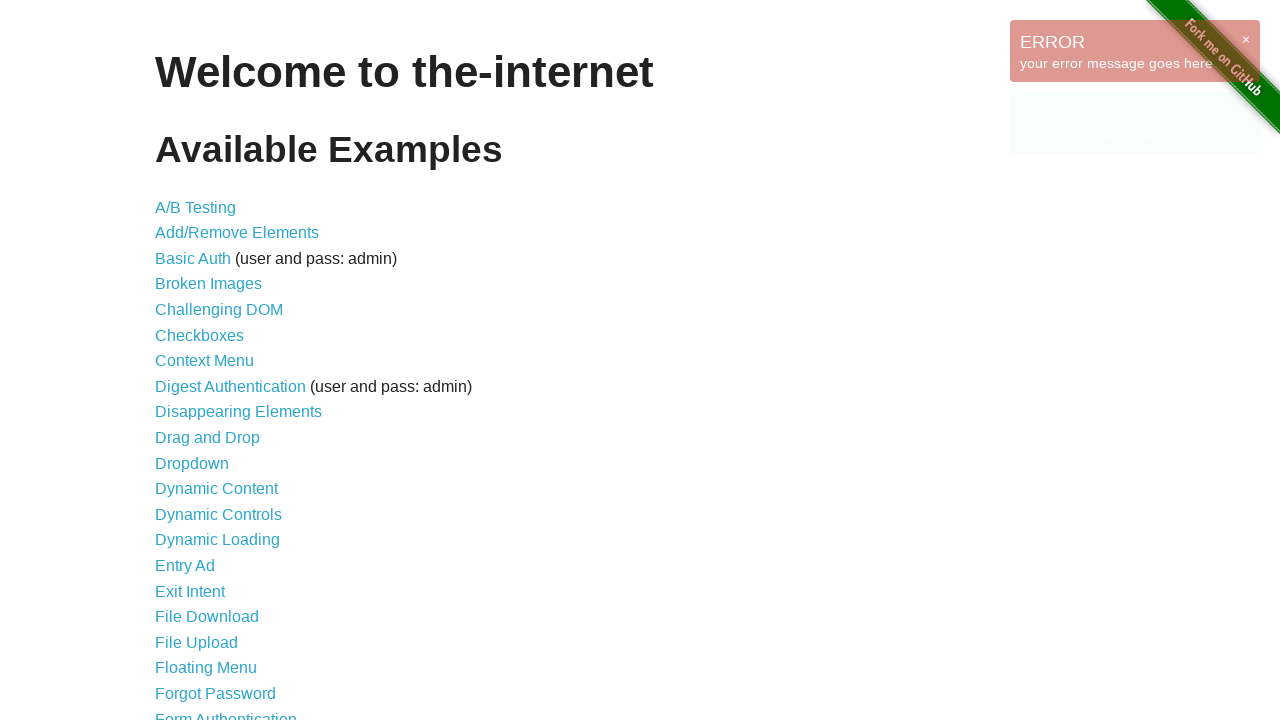

Displayed warning notification with jQuery Growl
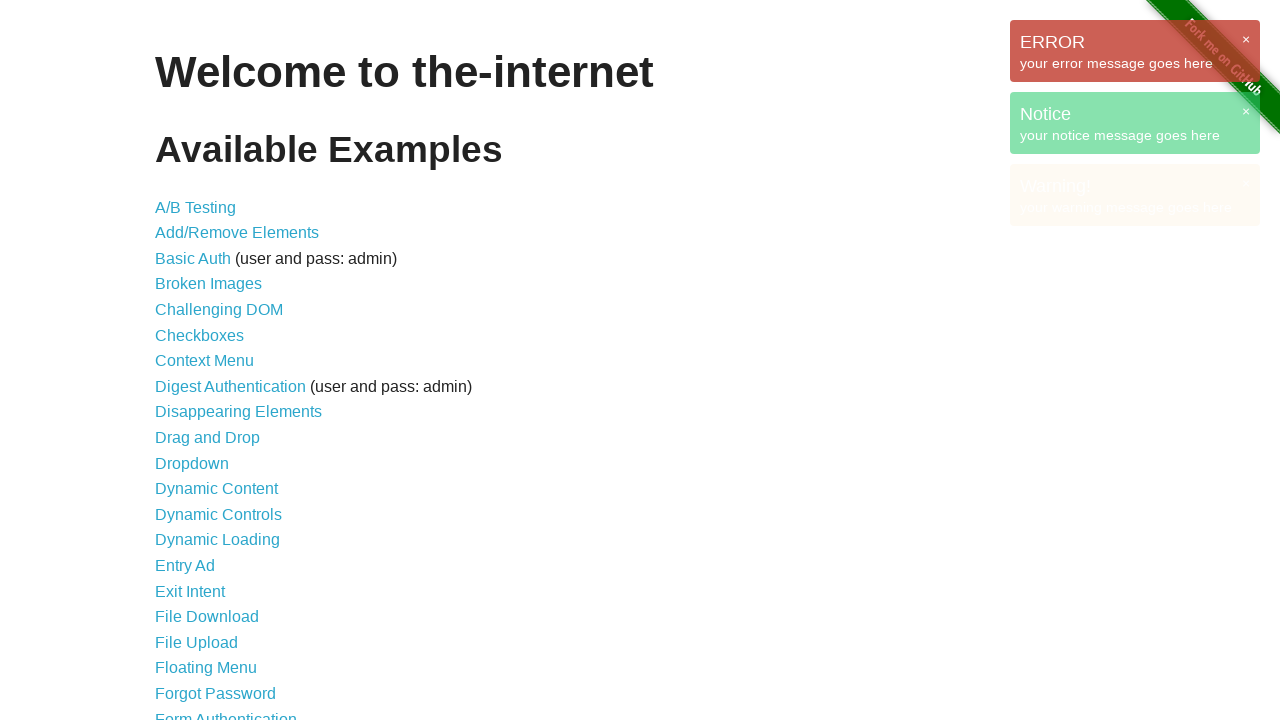

Waited 5 seconds to view all notification messages
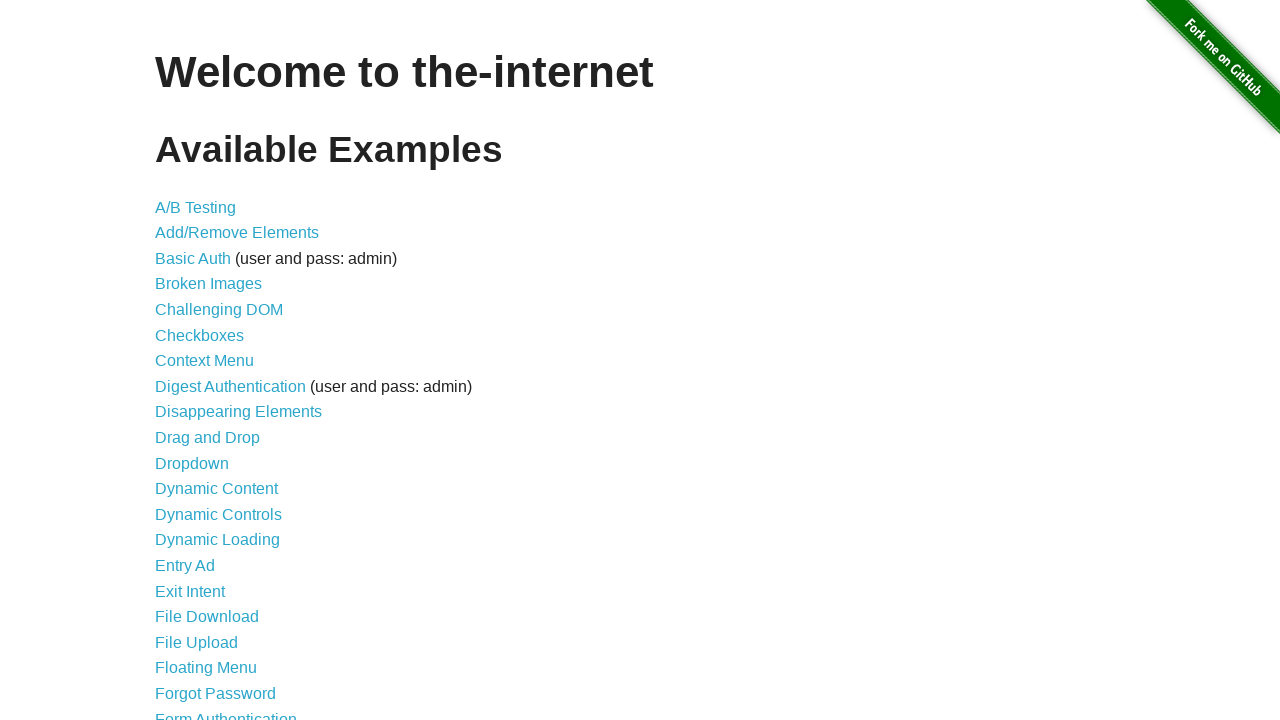

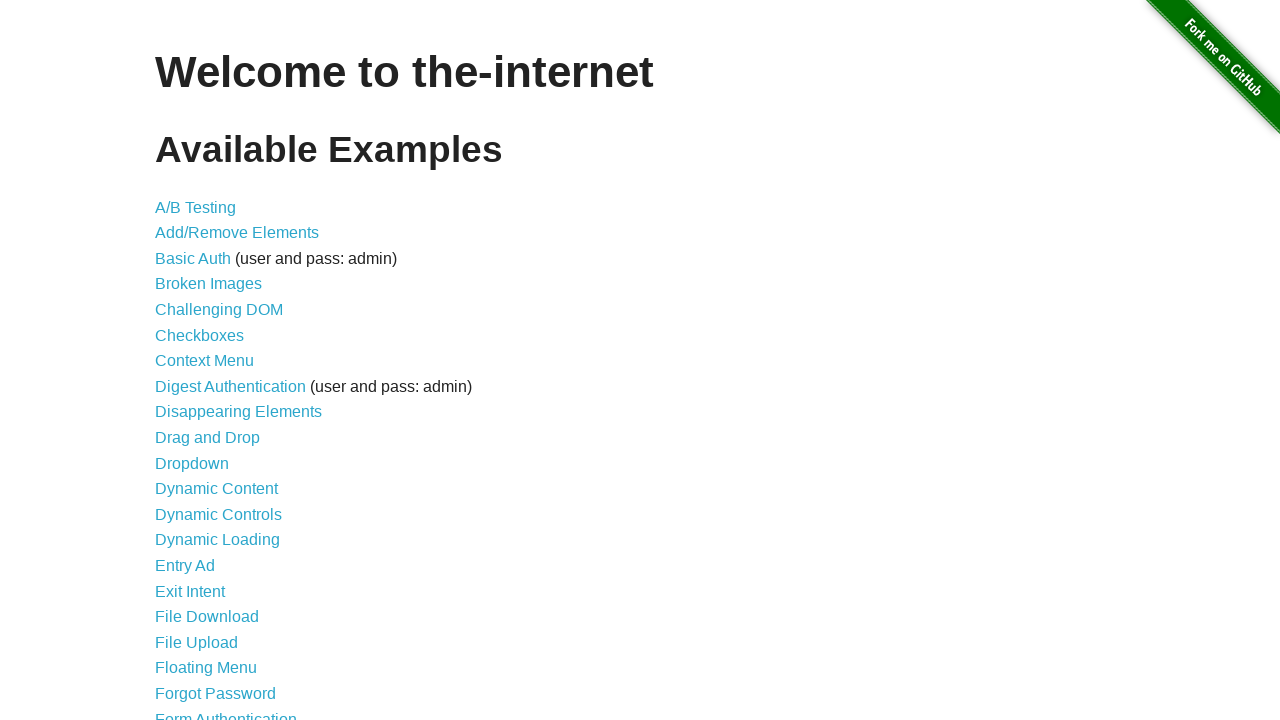